Tests registration form with valid credentials, filling all required fields and submitting the form

Starting URL: https://parabank.parasoft.com/parabank/index.htm

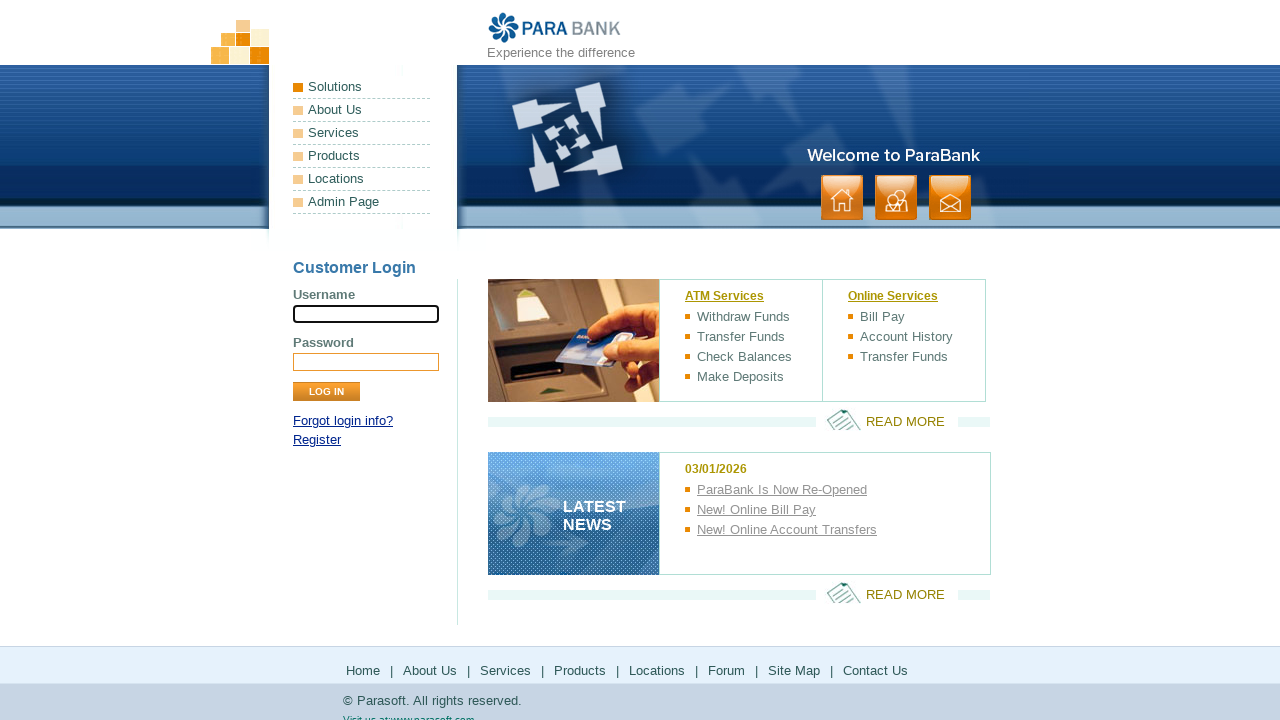

Clicked Register link at (317, 440) on text=Register
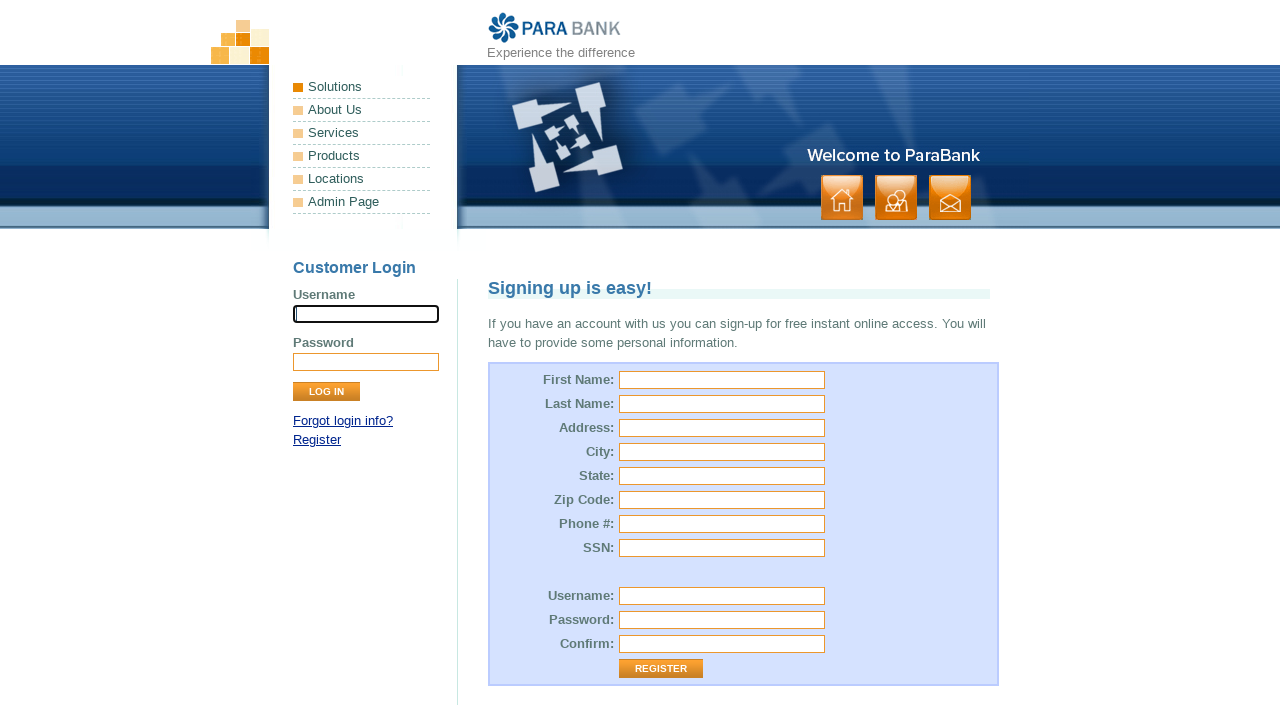

Register page loaded
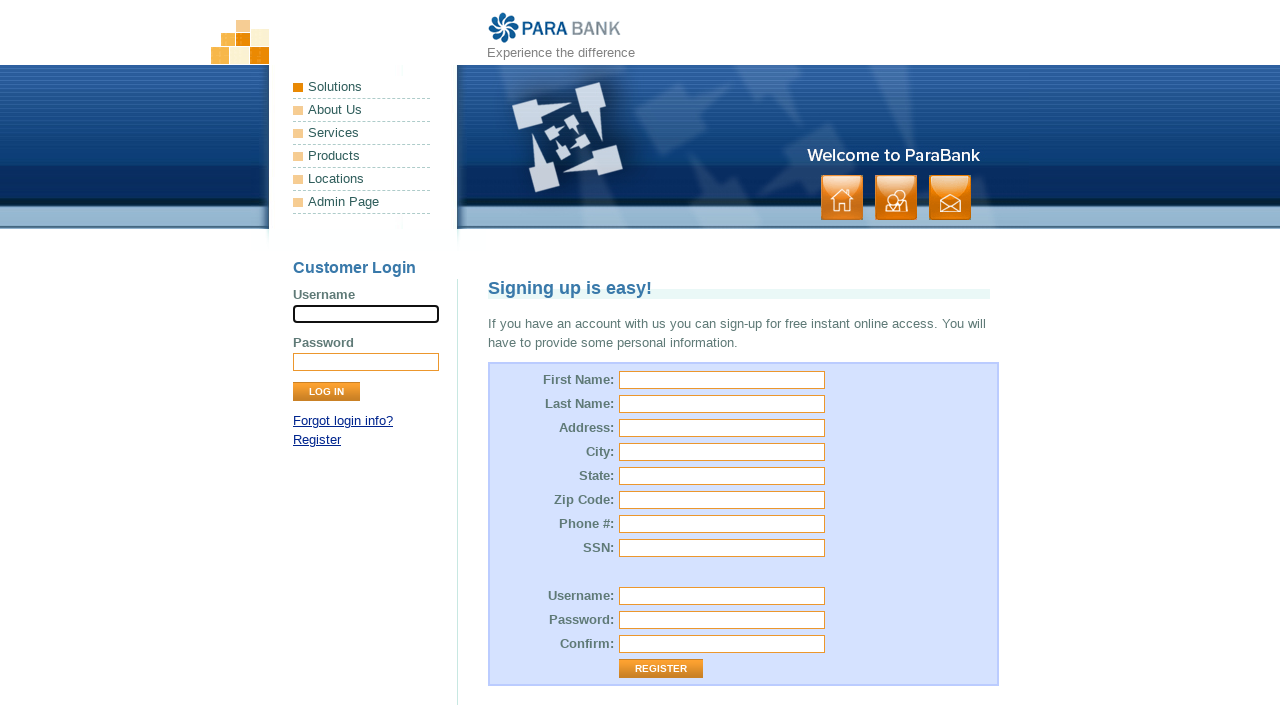

Filled in first name field with 'John' on input[id="customer.firstName"]
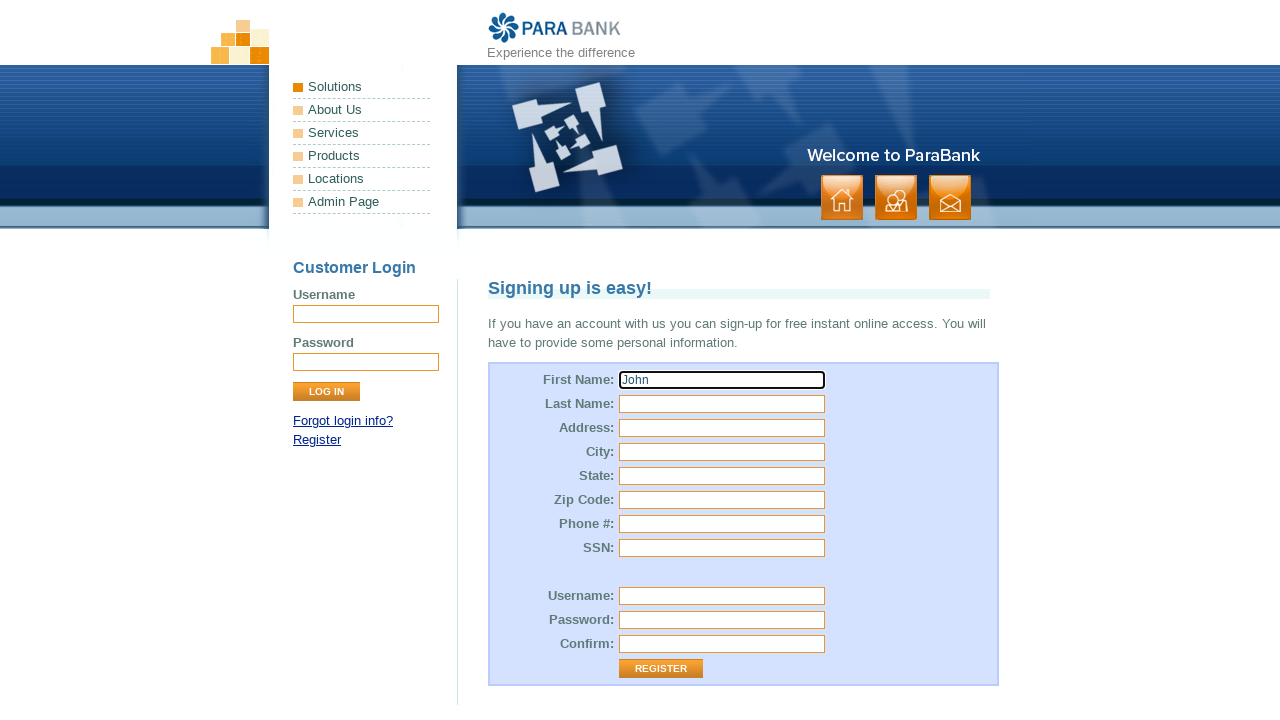

Filled in last name field with 'Smith' on input[id="customer.lastName"]
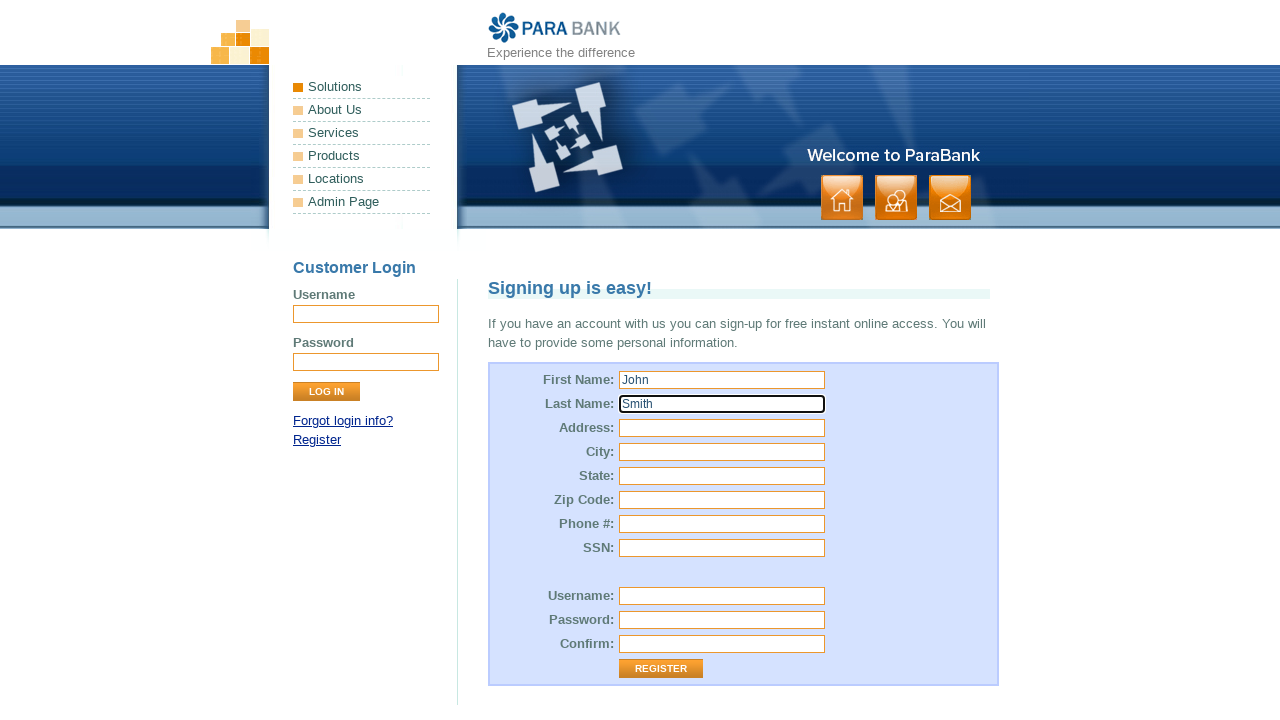

Filled in street address field with 'Main street' on input[id="customer.address.street"]
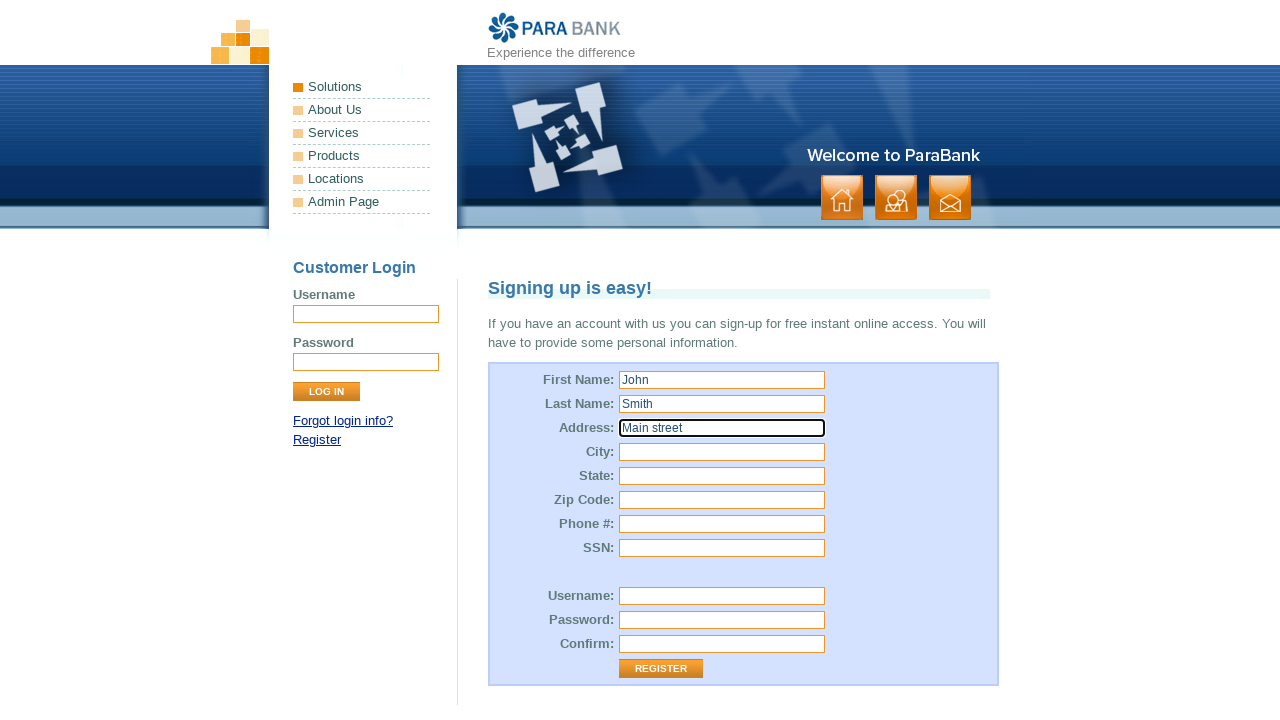

Filled in city field with 'Anytown' on input[id="customer.address.city"]
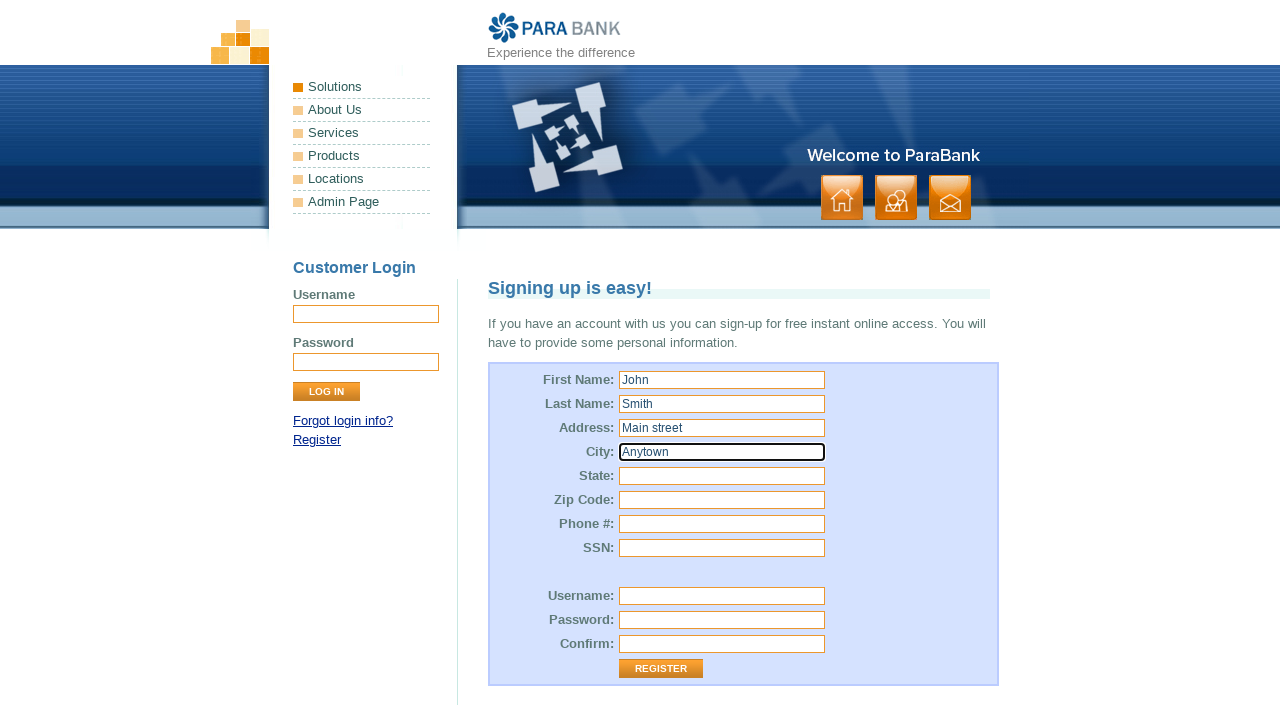

Filled in state field with 'California' on input[id="customer.address.state"]
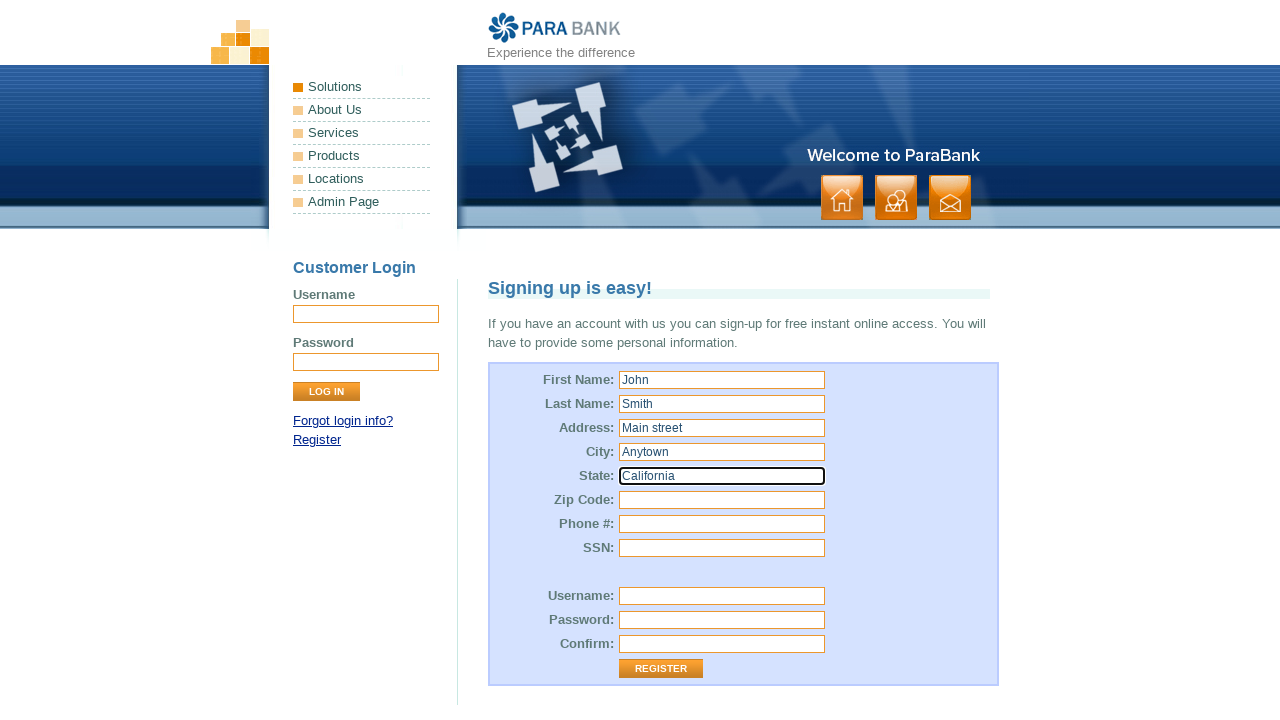

Filled in zip code field with '123456' on input[id="customer.address.zipCode"]
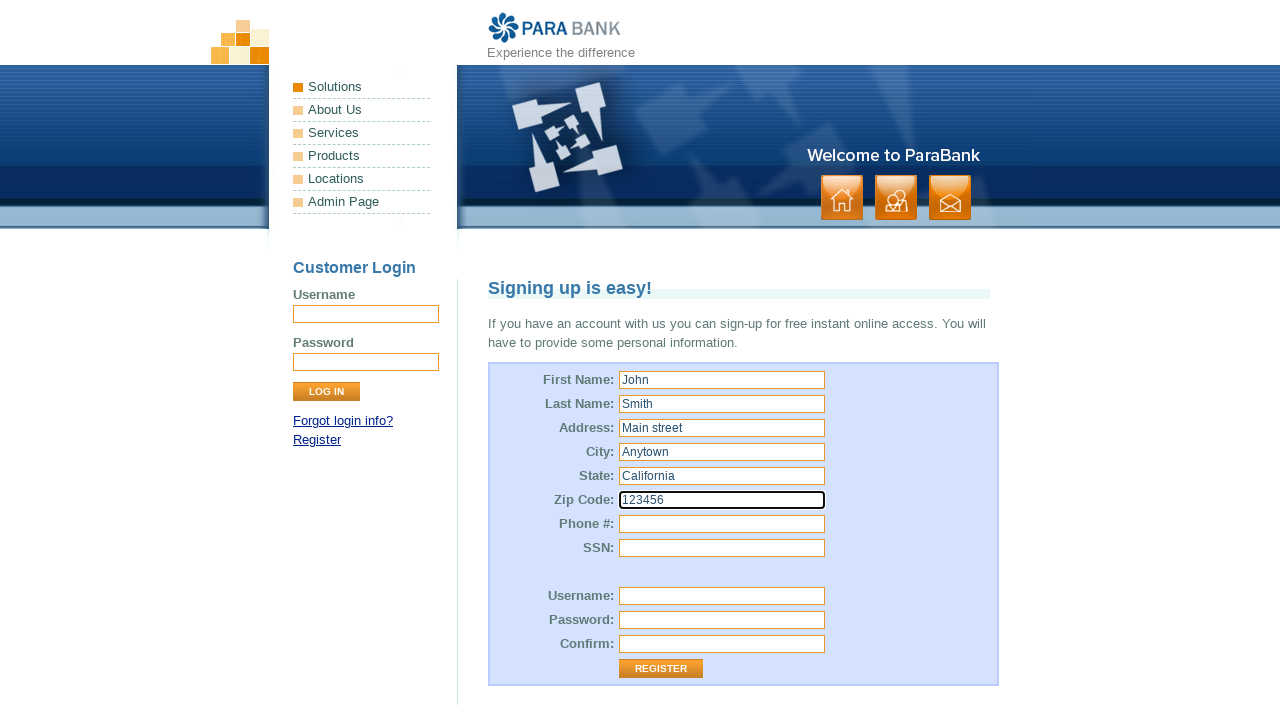

Filled in phone number field with '078 982 112' on input[id="customer.phoneNumber"]
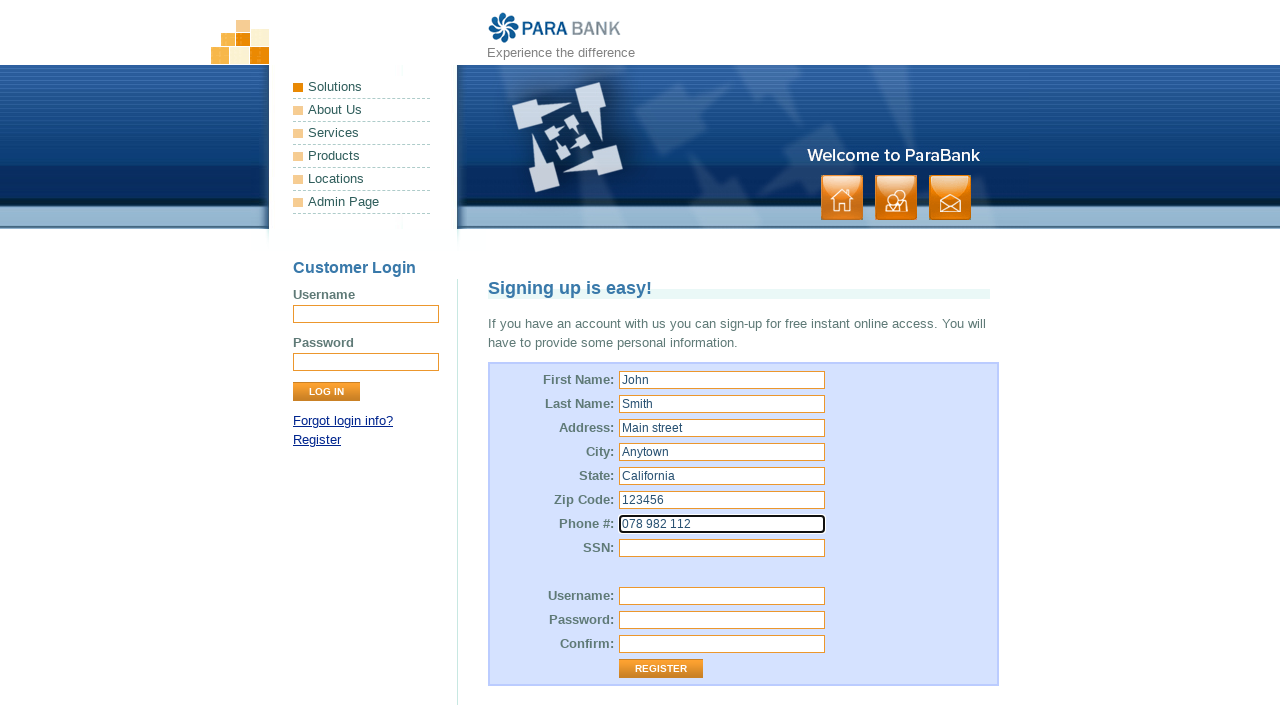

Filled in SSN field with '456789' on input[id="customer.ssn"]
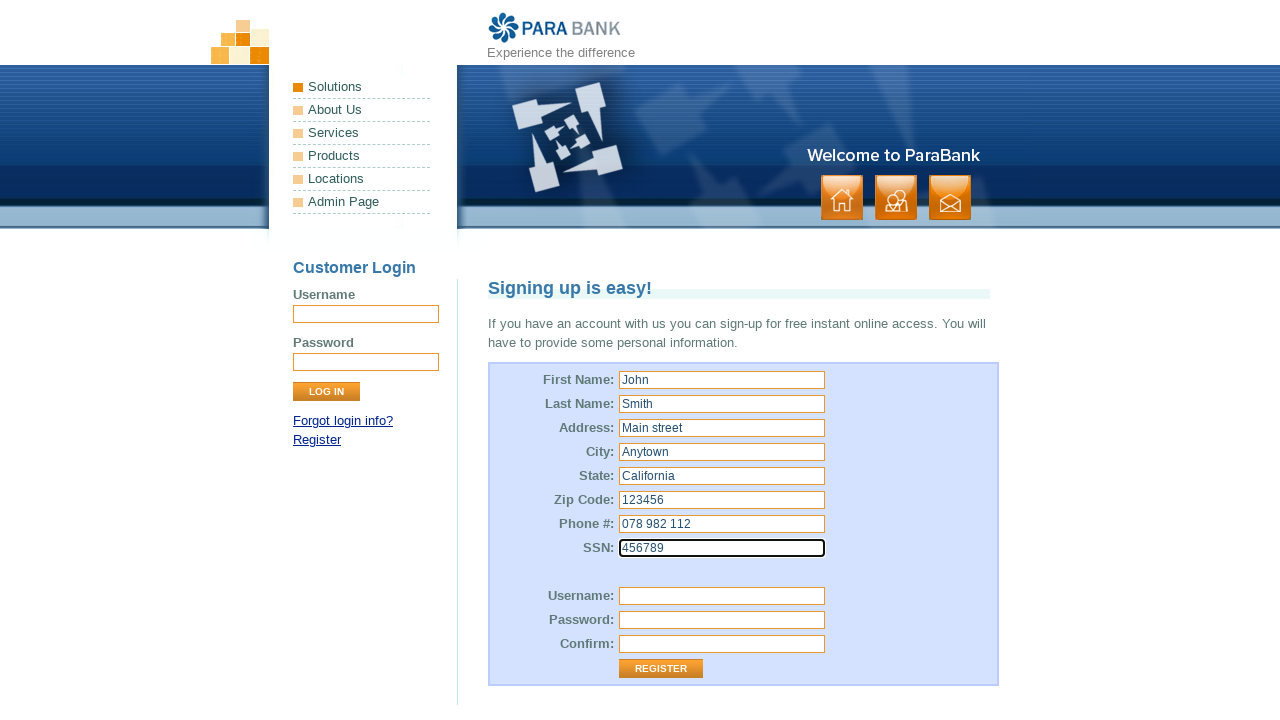

Filled in username field with 'testuser_847291' on input[id="customer.username"]
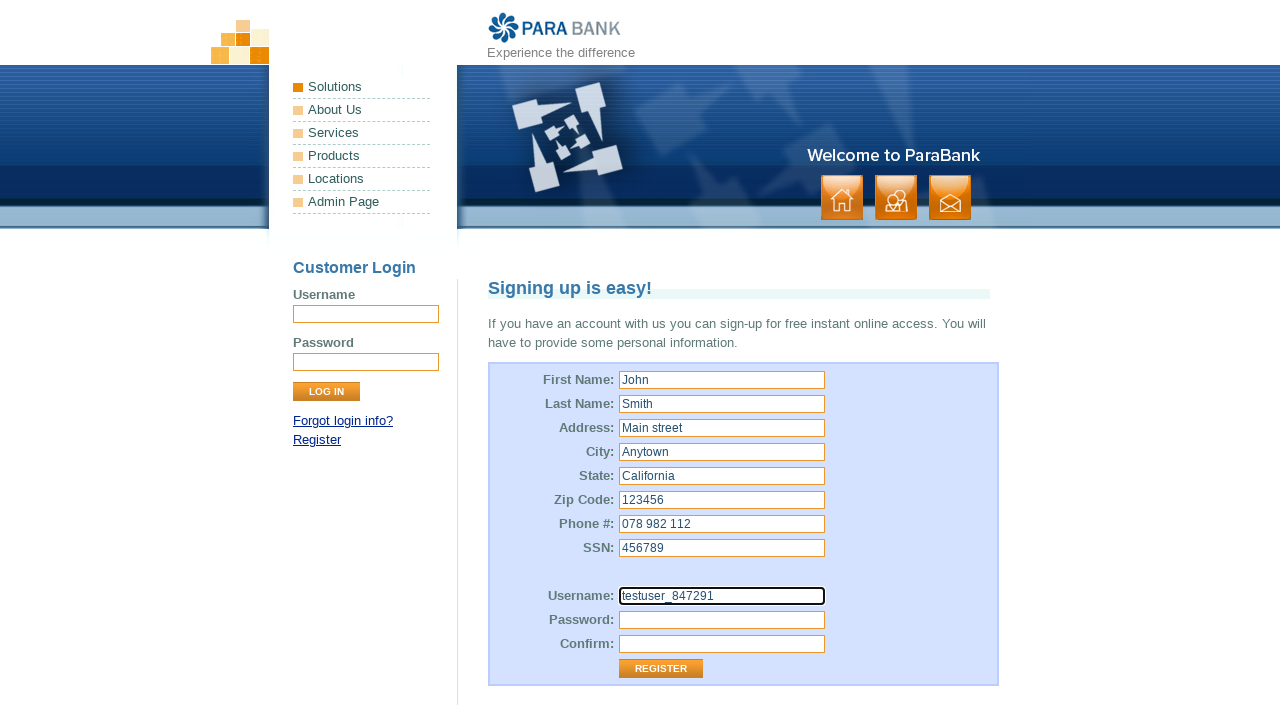

Filled in password field on input[id="customer.password"]
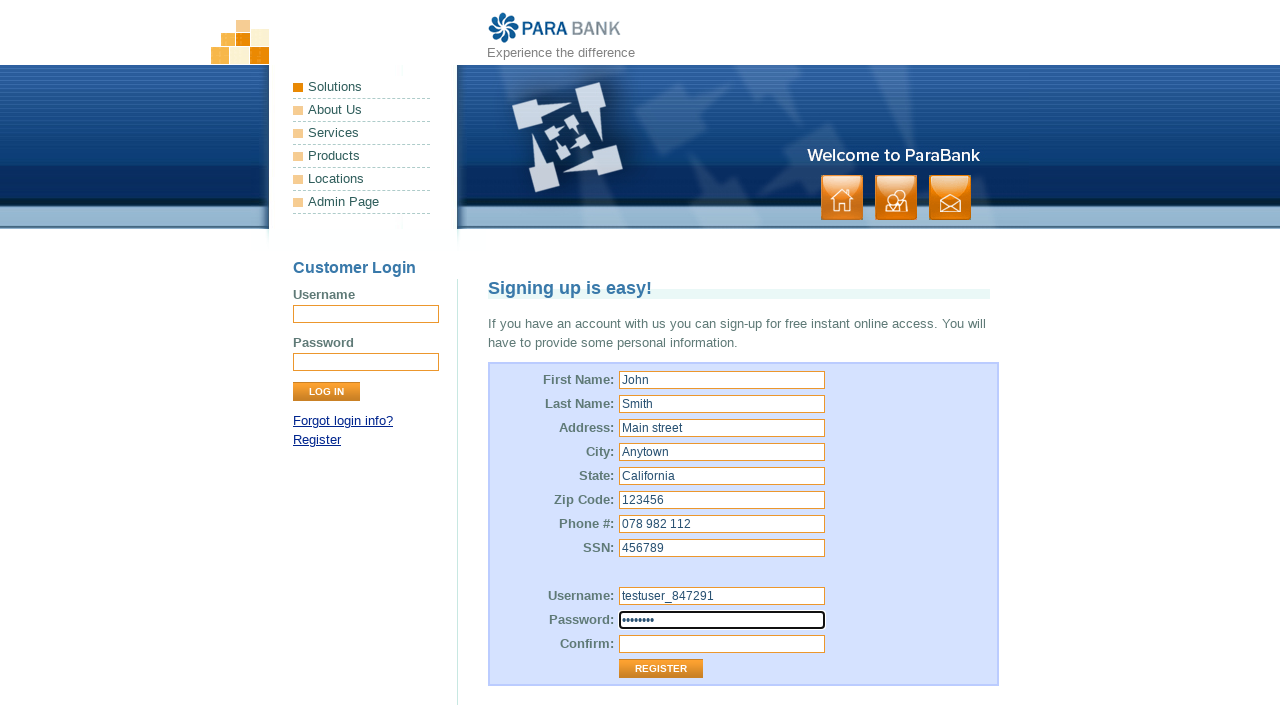

Filled in confirm password field on #repeatedPassword
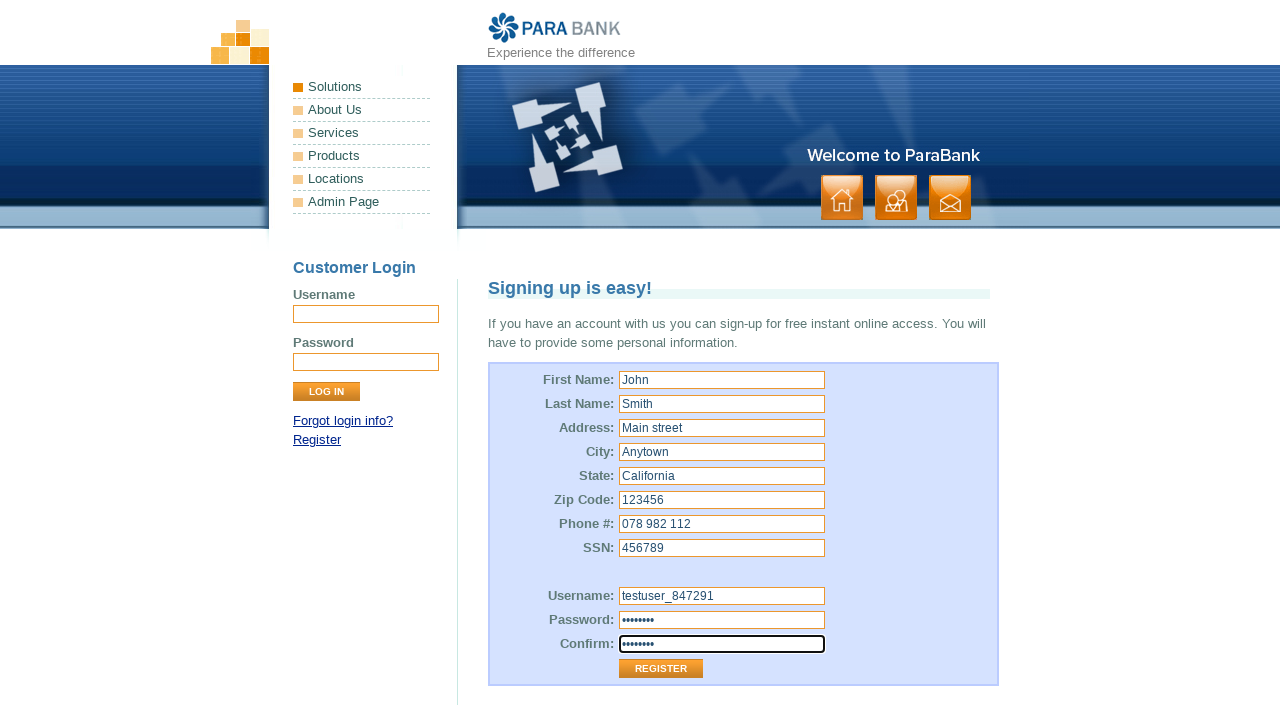

Clicked Register button to submit registration form at (661, 669) on input[value="Register"]
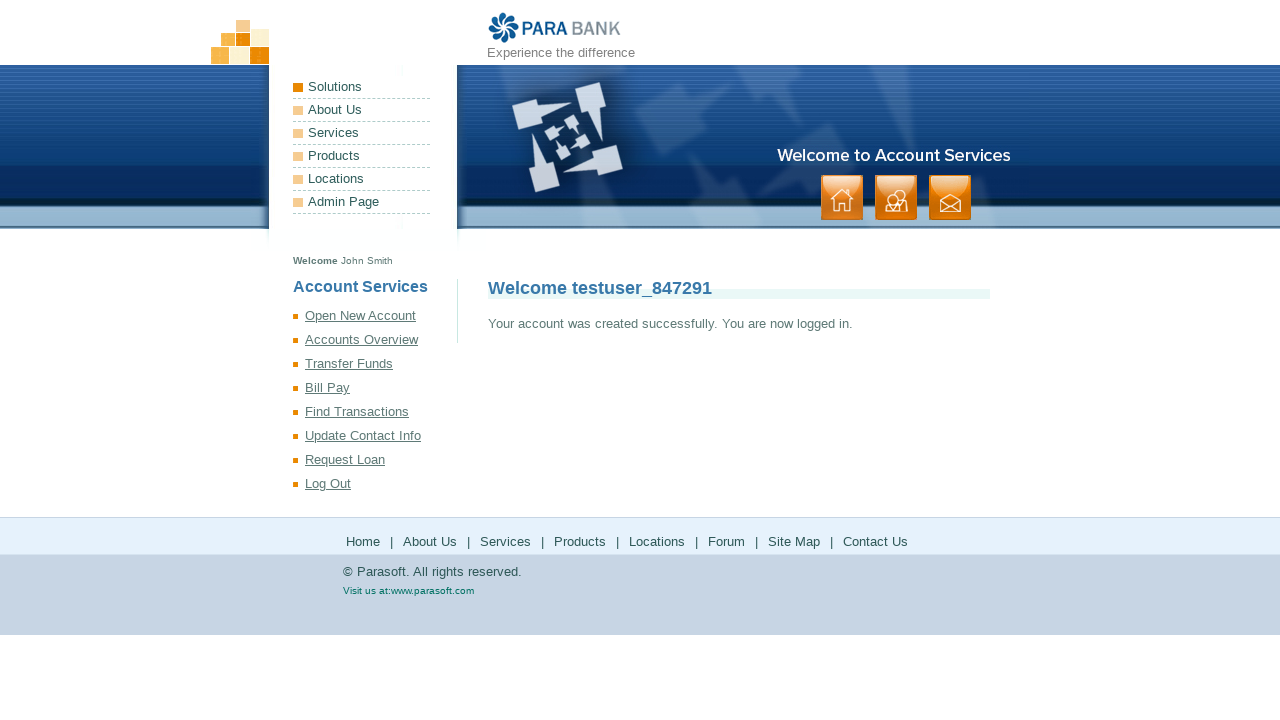

Registration successful and welcome page loaded
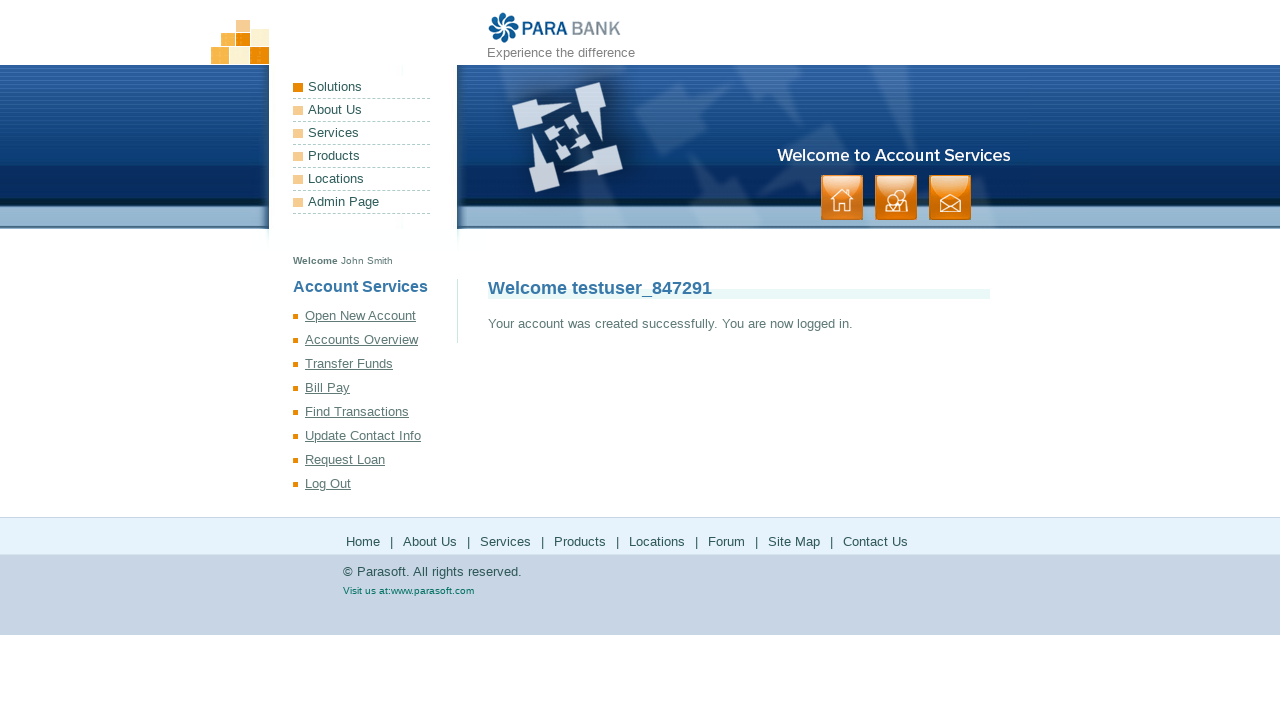

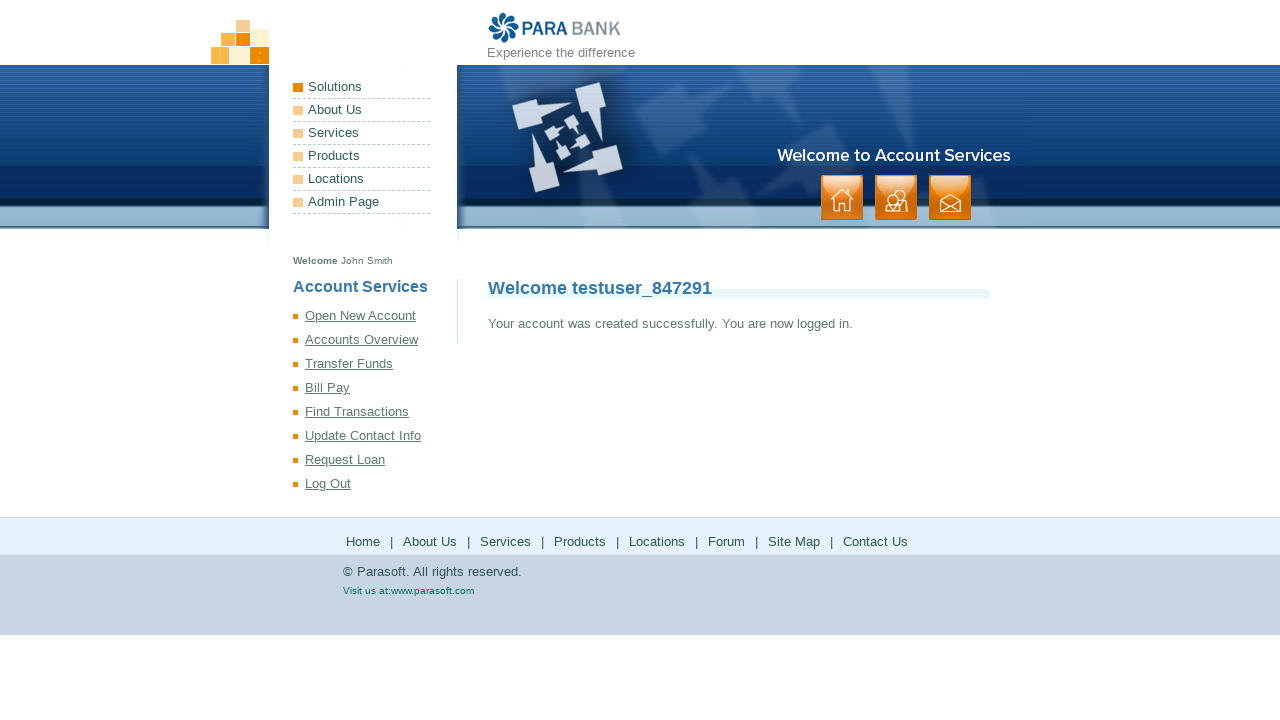